Tests a registration form by filling in personal information fields (name, email, phone, address) and submitting the form to verify successful registration

Starting URL: http://suninjuly.github.io/registration1.html

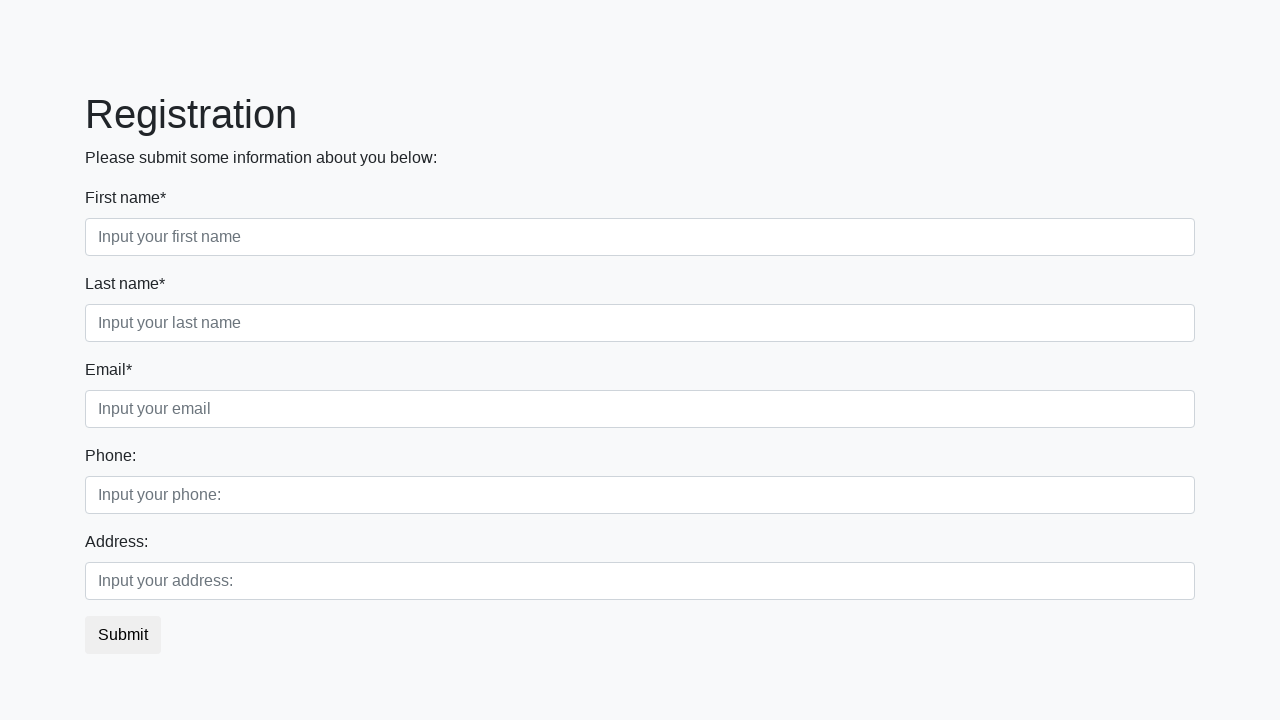

Filled first name field with 'Test' on .first_block .first
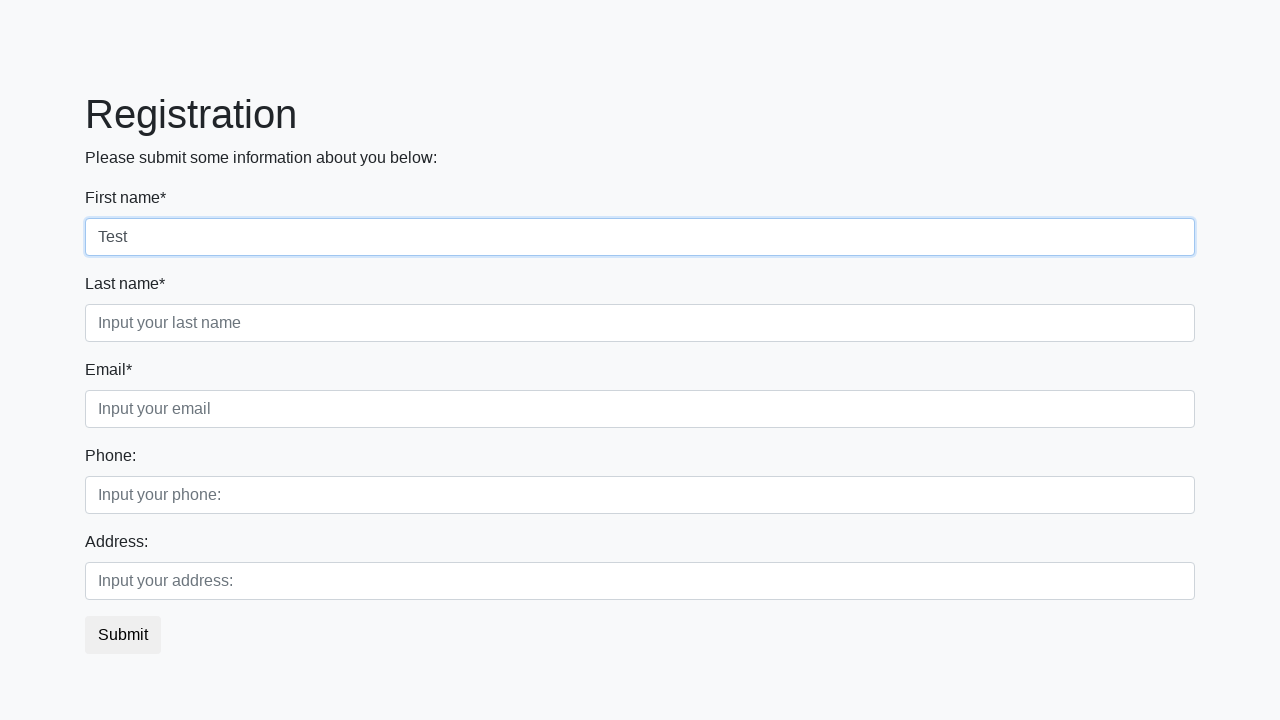

Filled last name field with 'Secondtest' on //div[@class='first_block']//input[@class='form-control second']
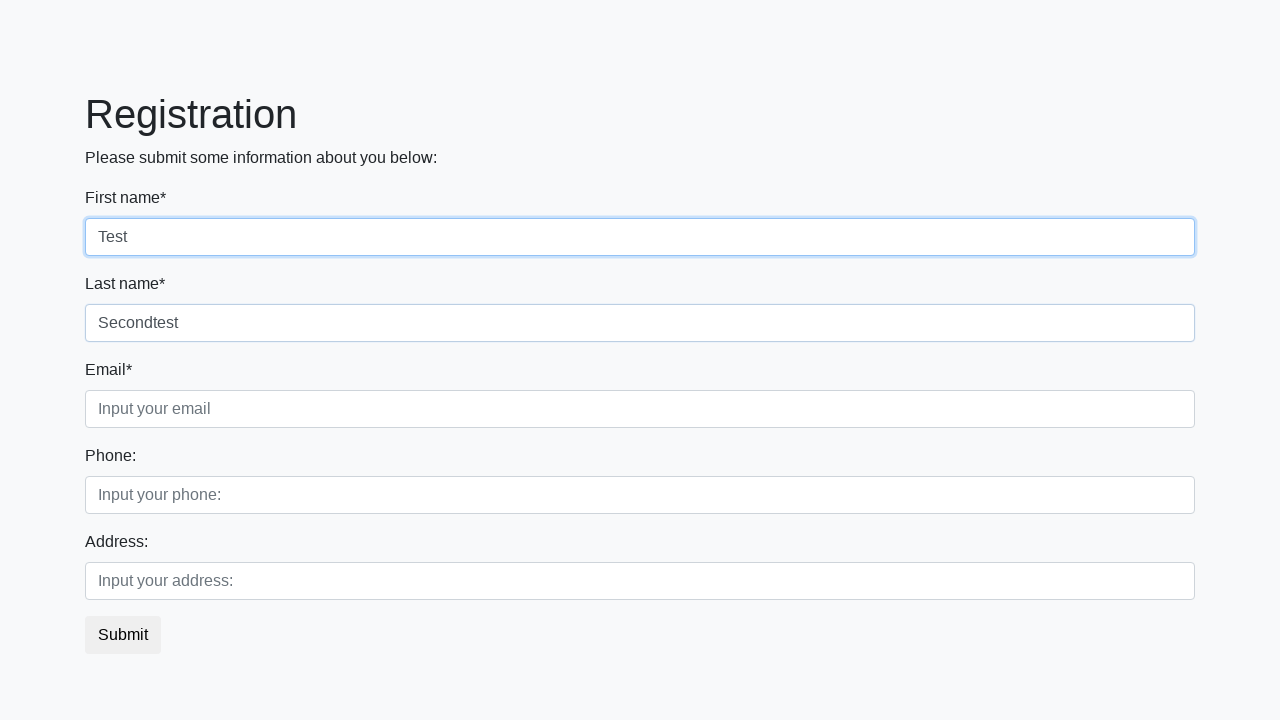

Filled email field with 'test@gmail.com' on .third
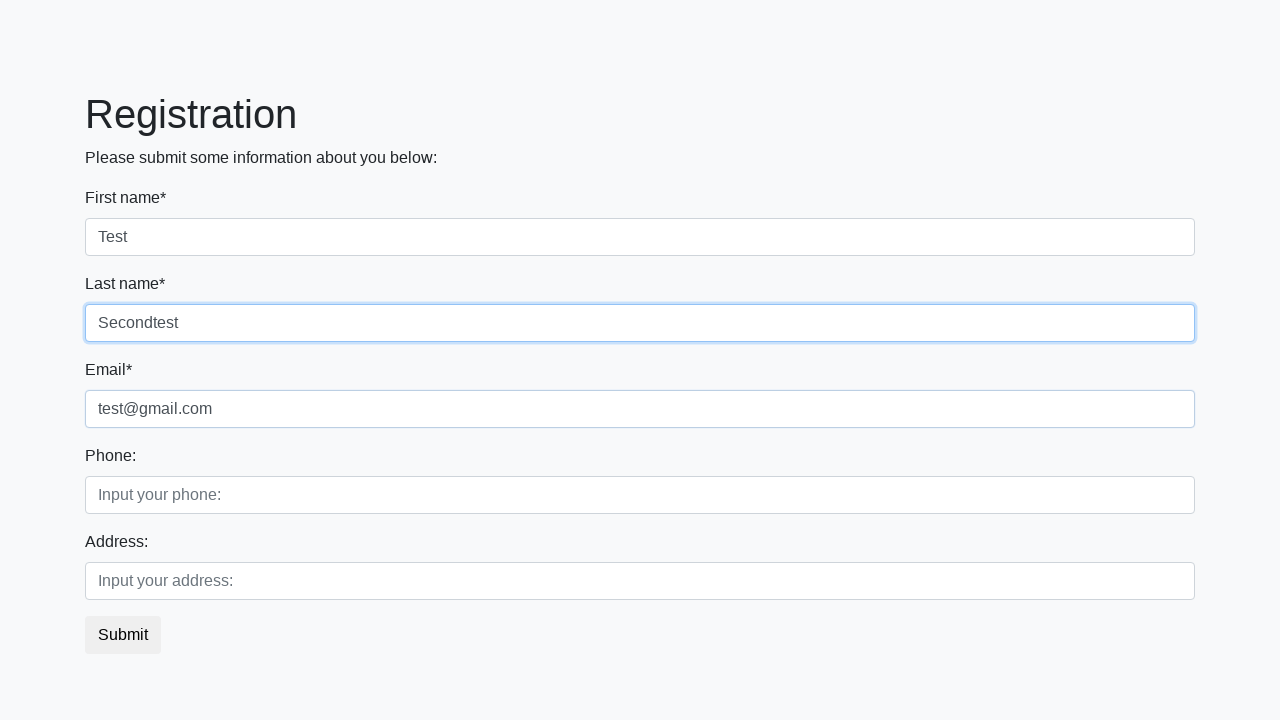

Filled phone number field with '+123456789109' on //div[@class='second_block']//input[@class='form-control first']
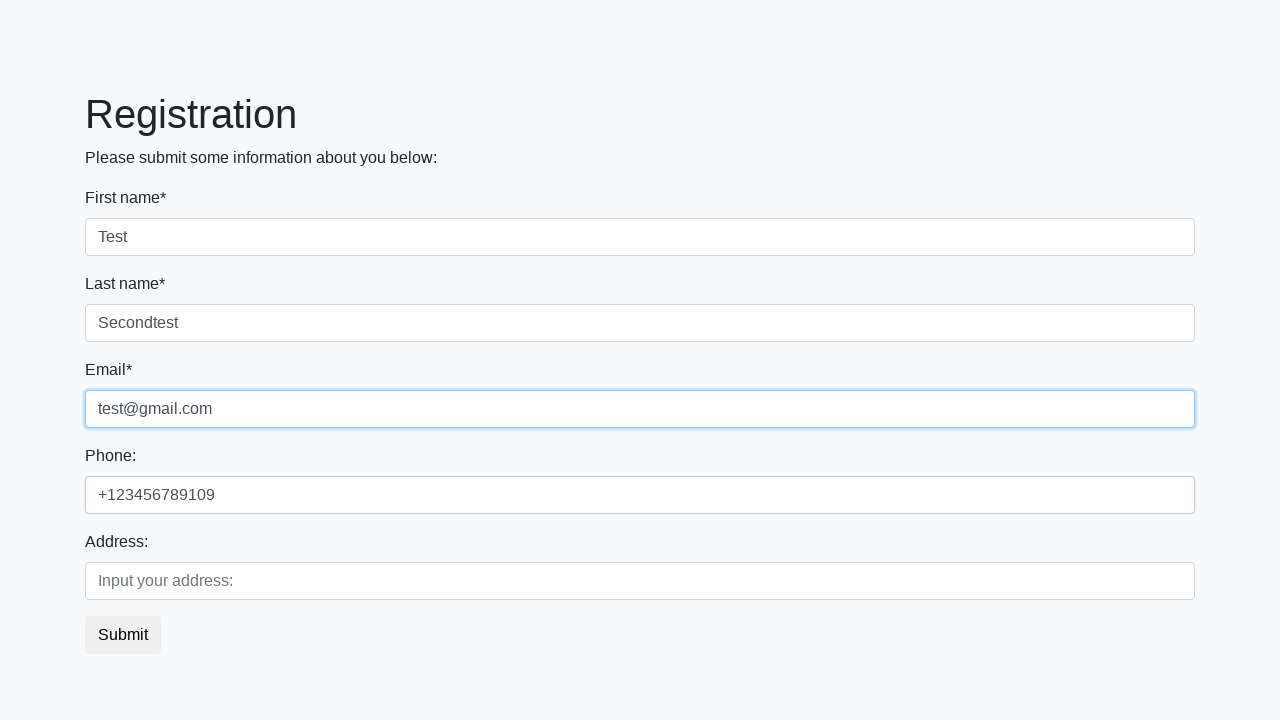

Filled address field with 'Testcity' on //div[@class='second_block']//input[@class='form-control second']
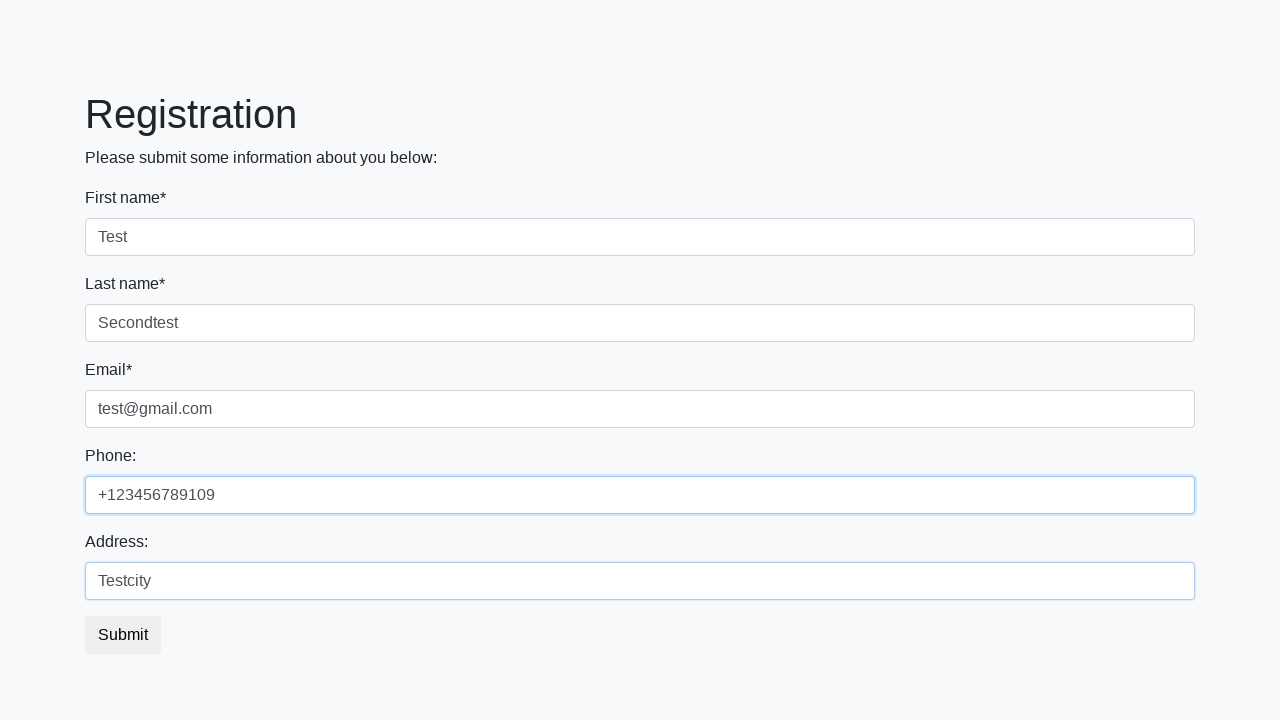

Clicked submit button to register at (123, 635) on button.btn
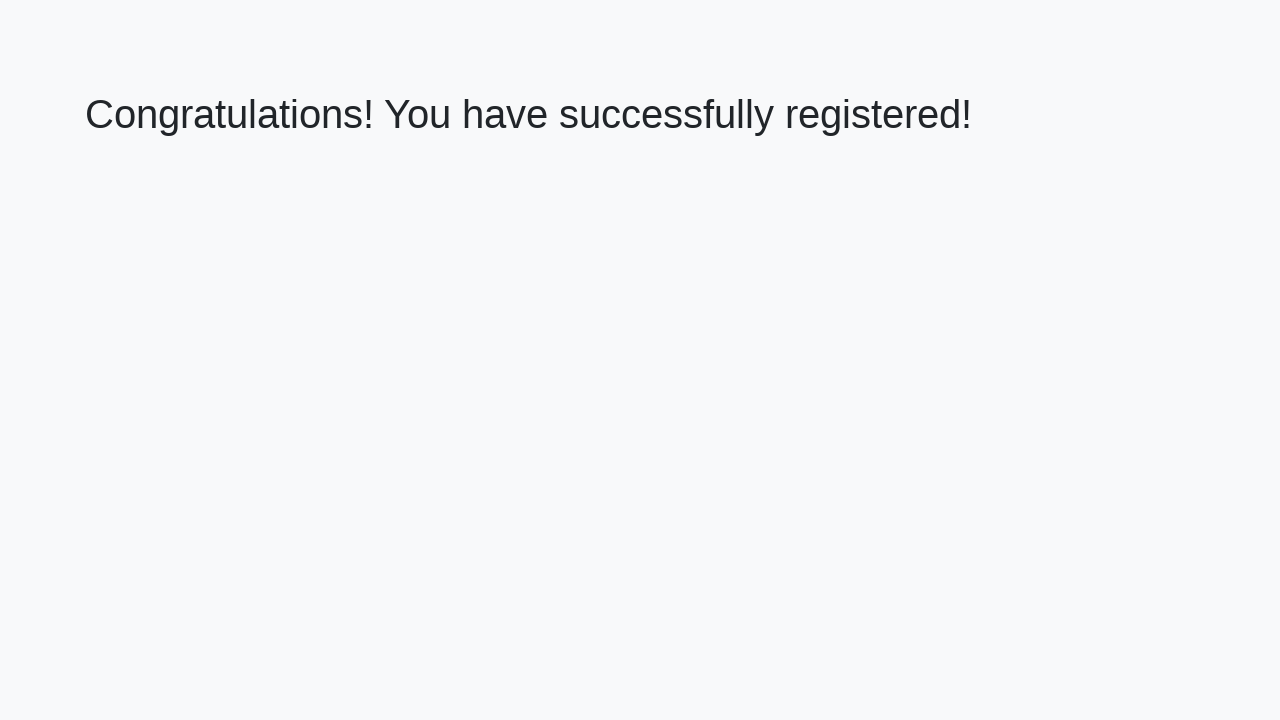

Success message appeared on page
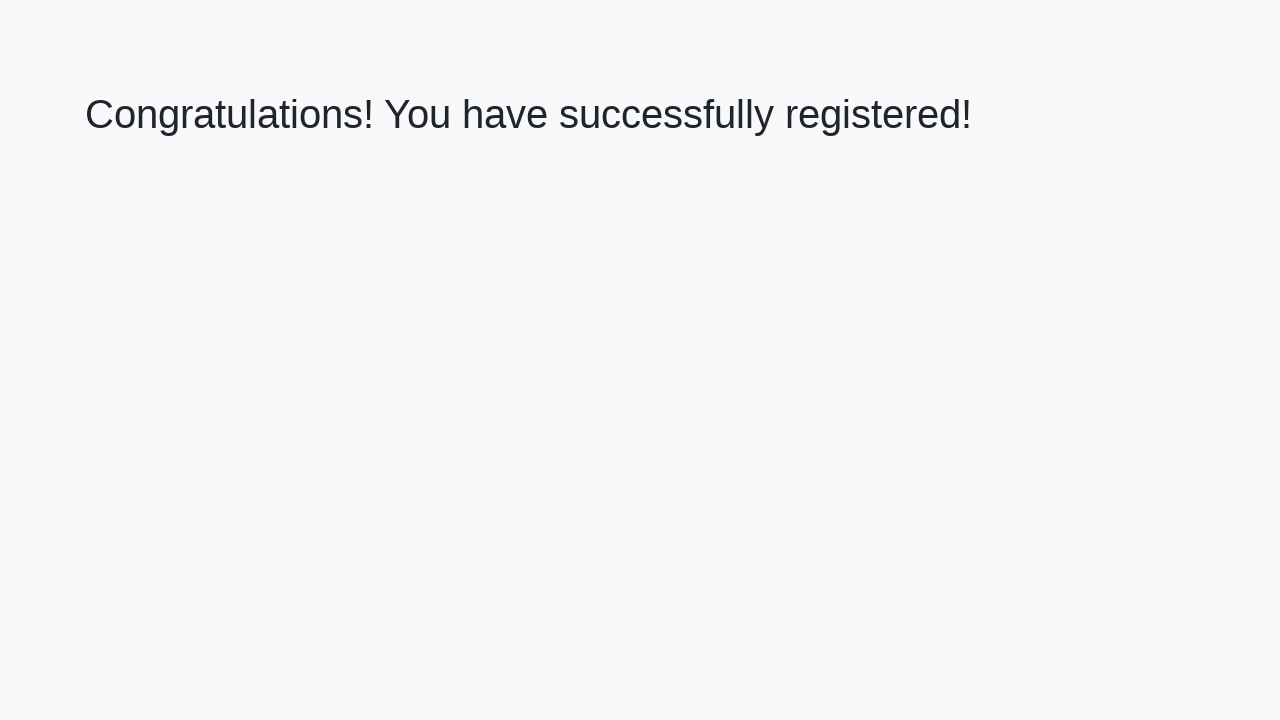

Retrieved success message text content
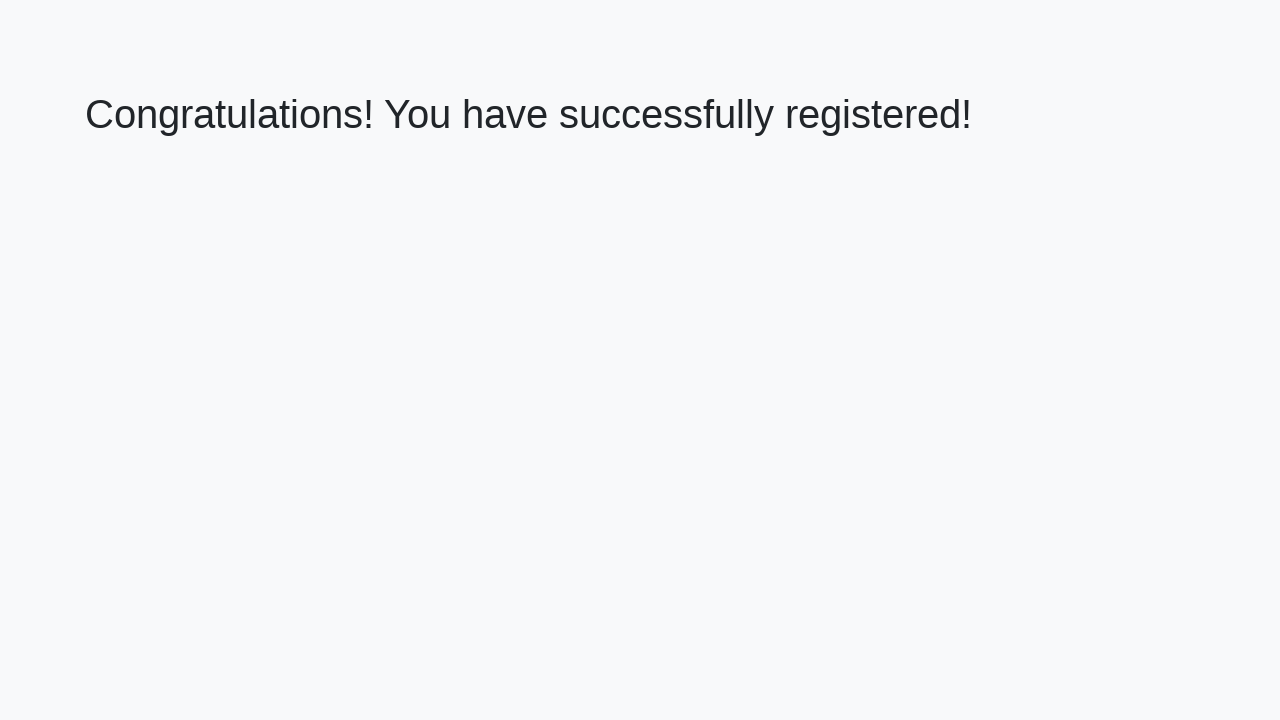

Verified registration success message matches expected text
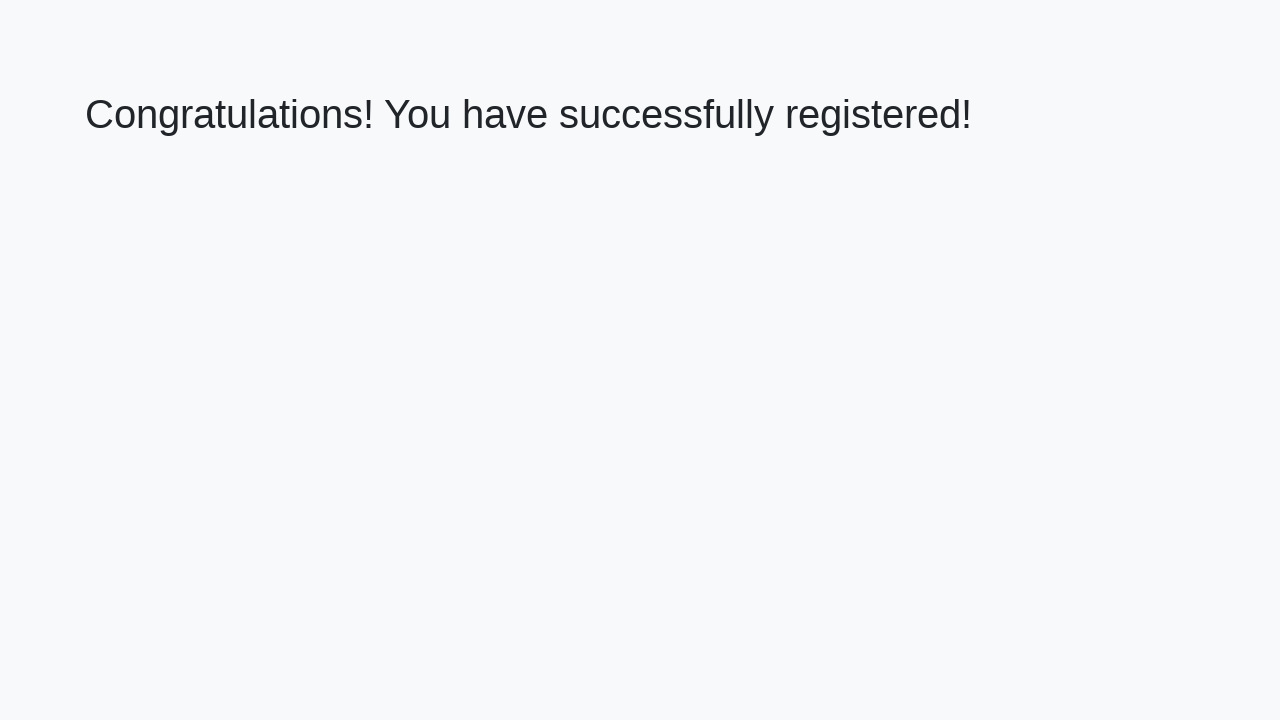

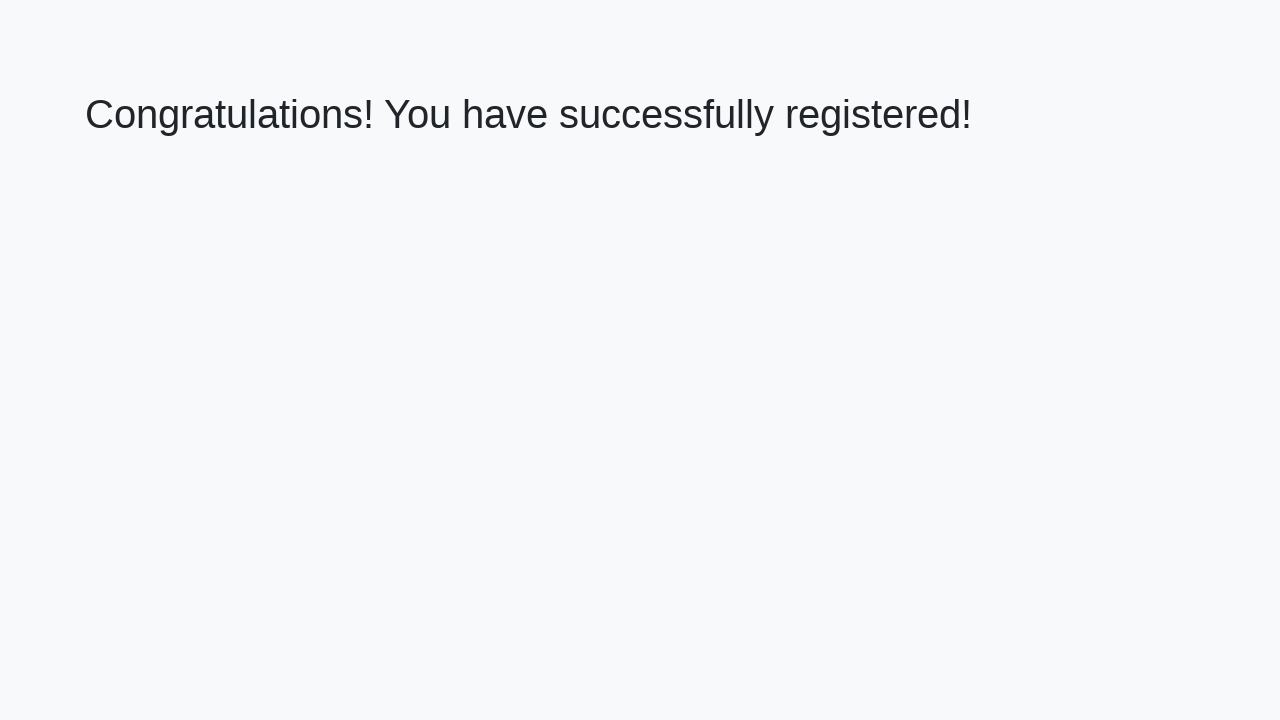